Tests selecting an option from a dropdown by value and verifies a success notification appears containing the selected value

Starting URL: https://www.letcode.in/dropdowns

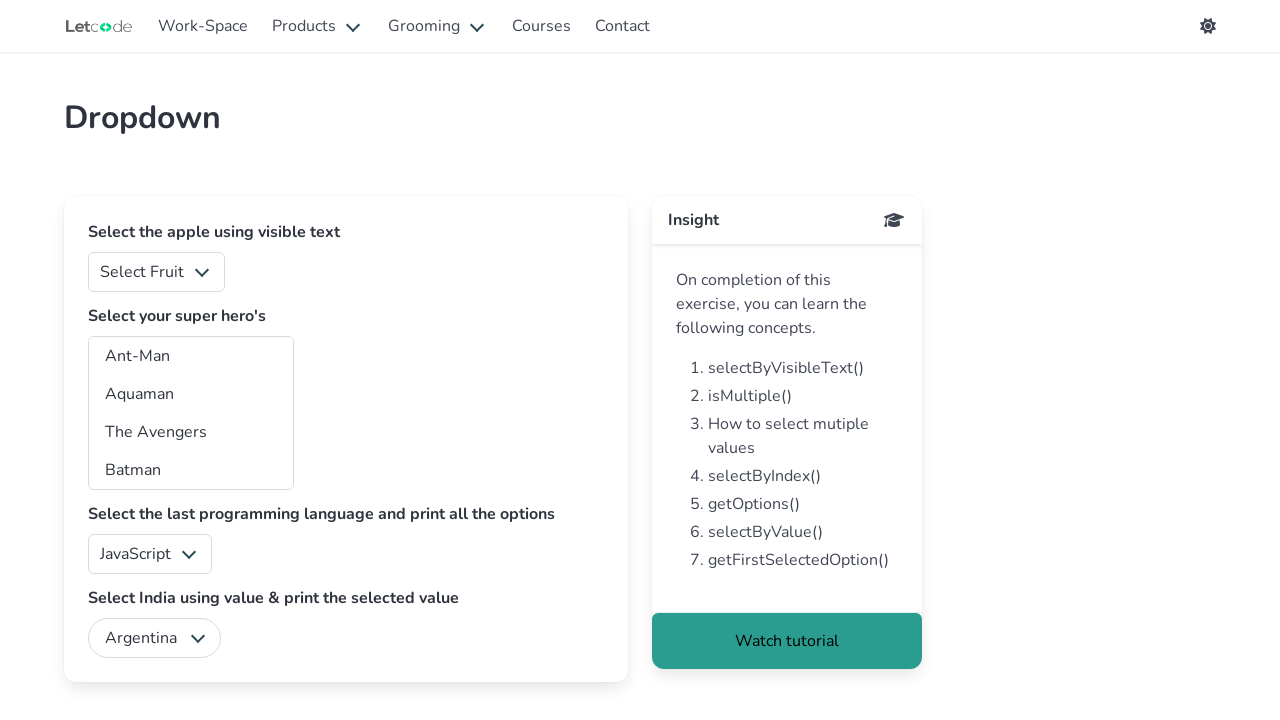

Selected 'Apple' from the fruits dropdown by value on #fruits
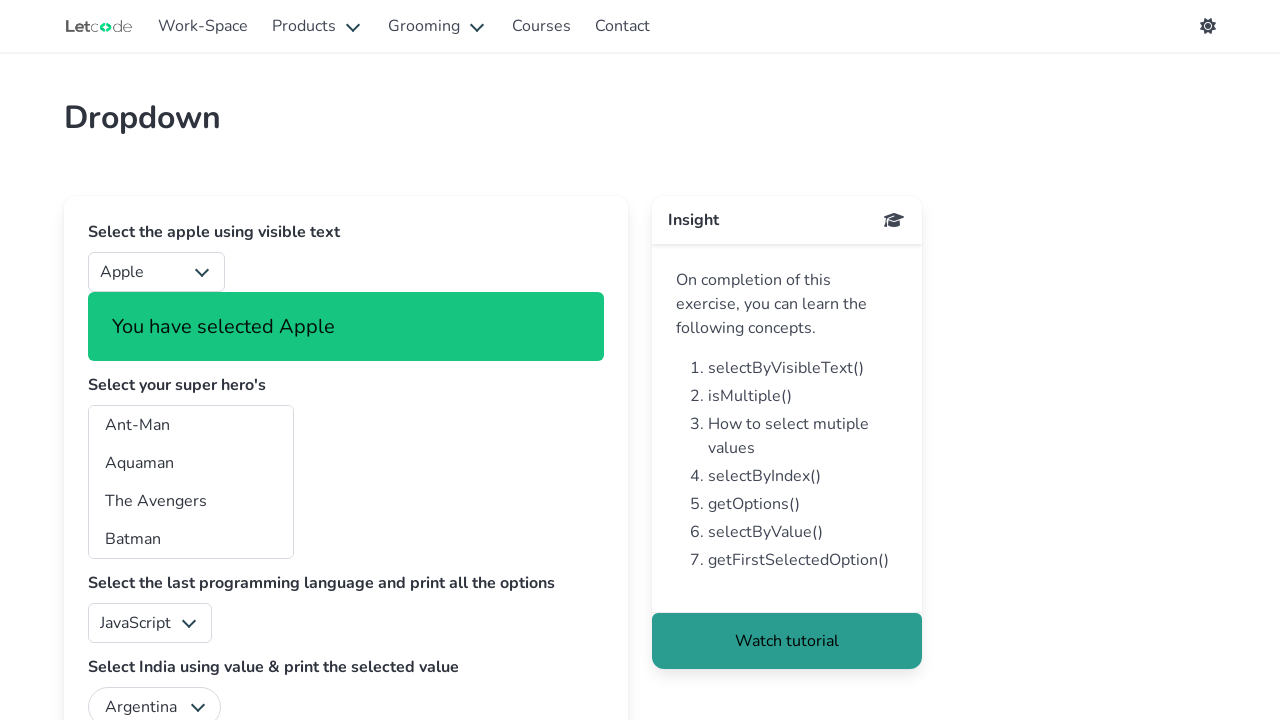

Success notification appeared
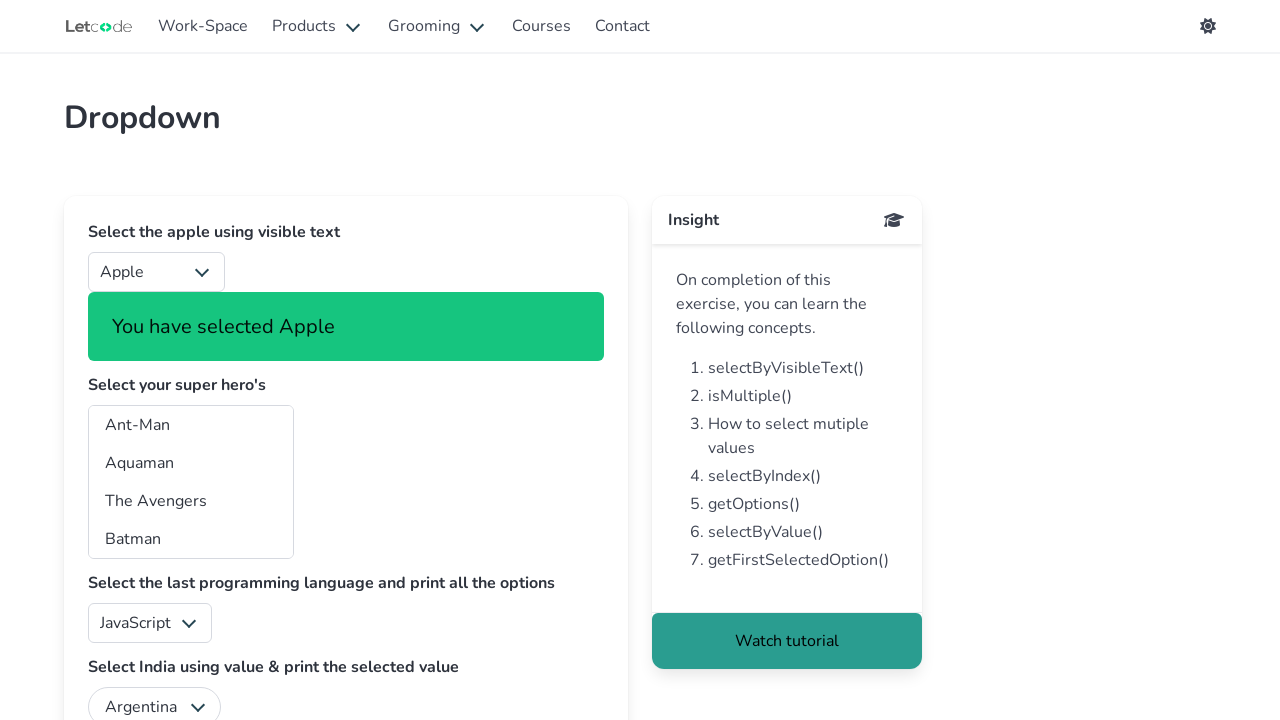

Verified success notification contains 'Apple'
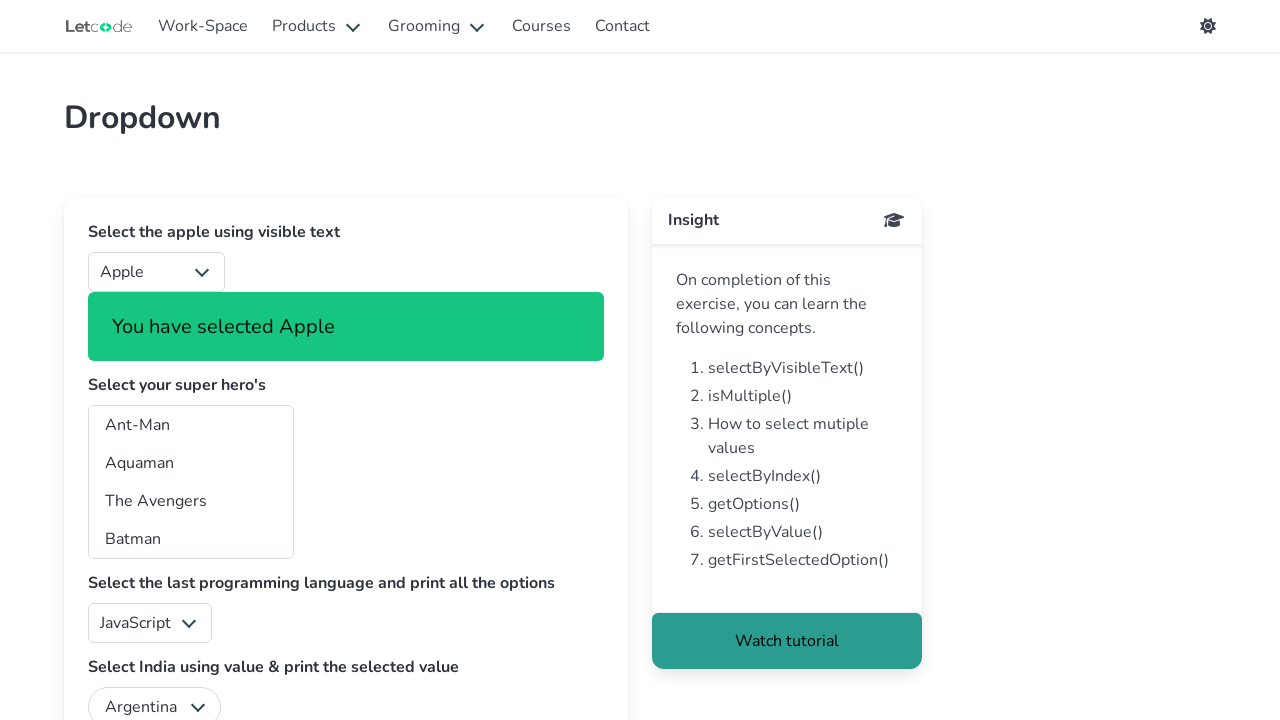

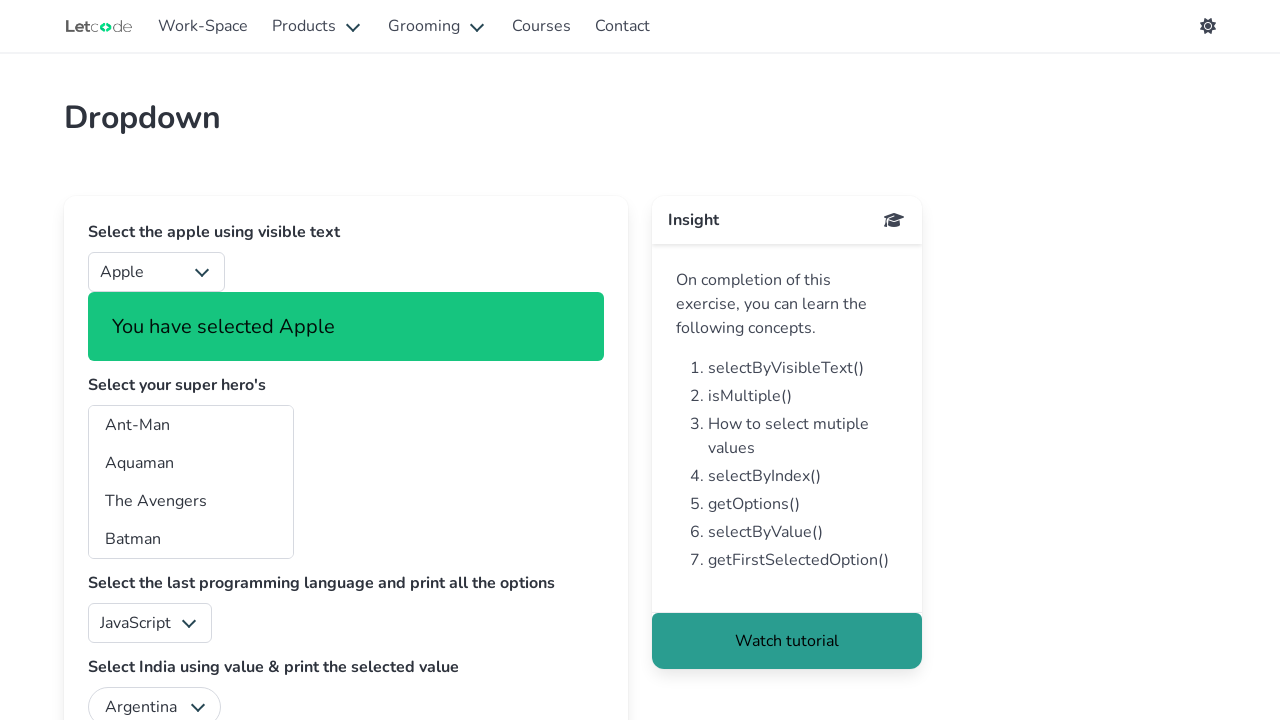